Tests handling a JavaScript prompt by clicking the third alert button, entering text, and accepting it

Starting URL: https://the-internet.herokuapp.com/javascript_alerts

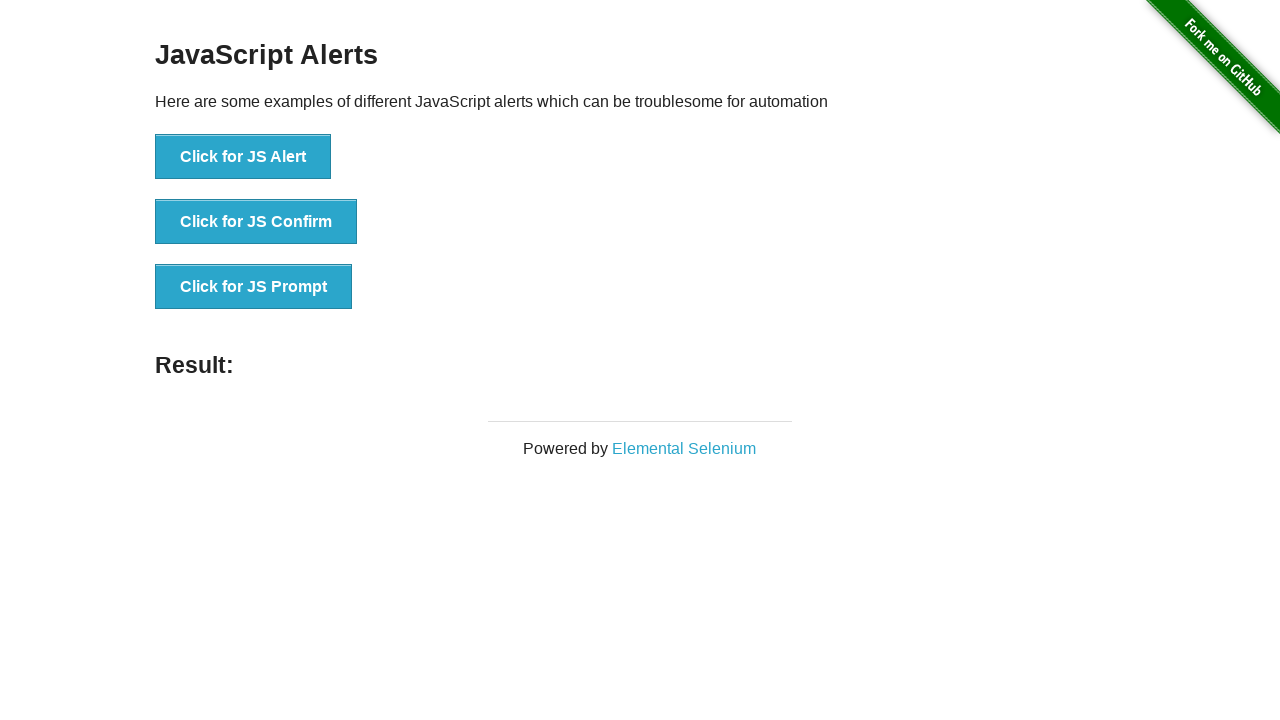

Set up dialog handler to accept prompt with text 'Hello Word'
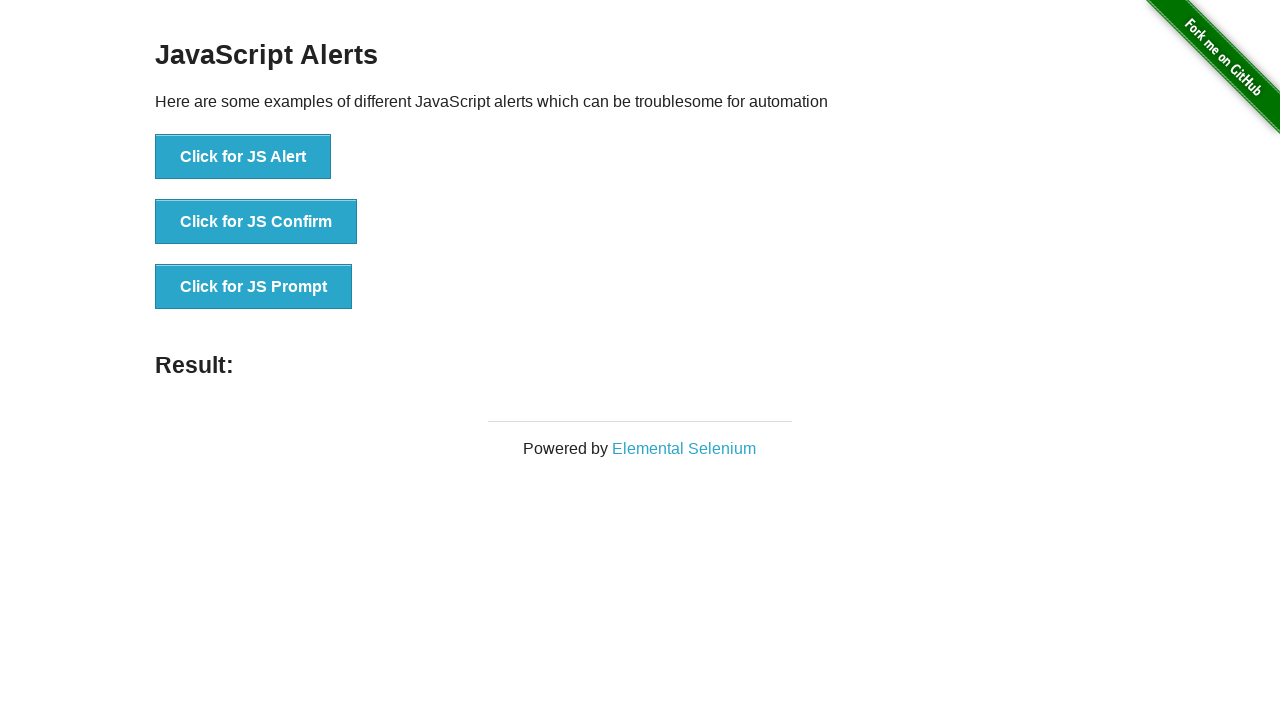

Clicked the prompt dialog button at (254, 287) on button[onclick='jsPrompt()']
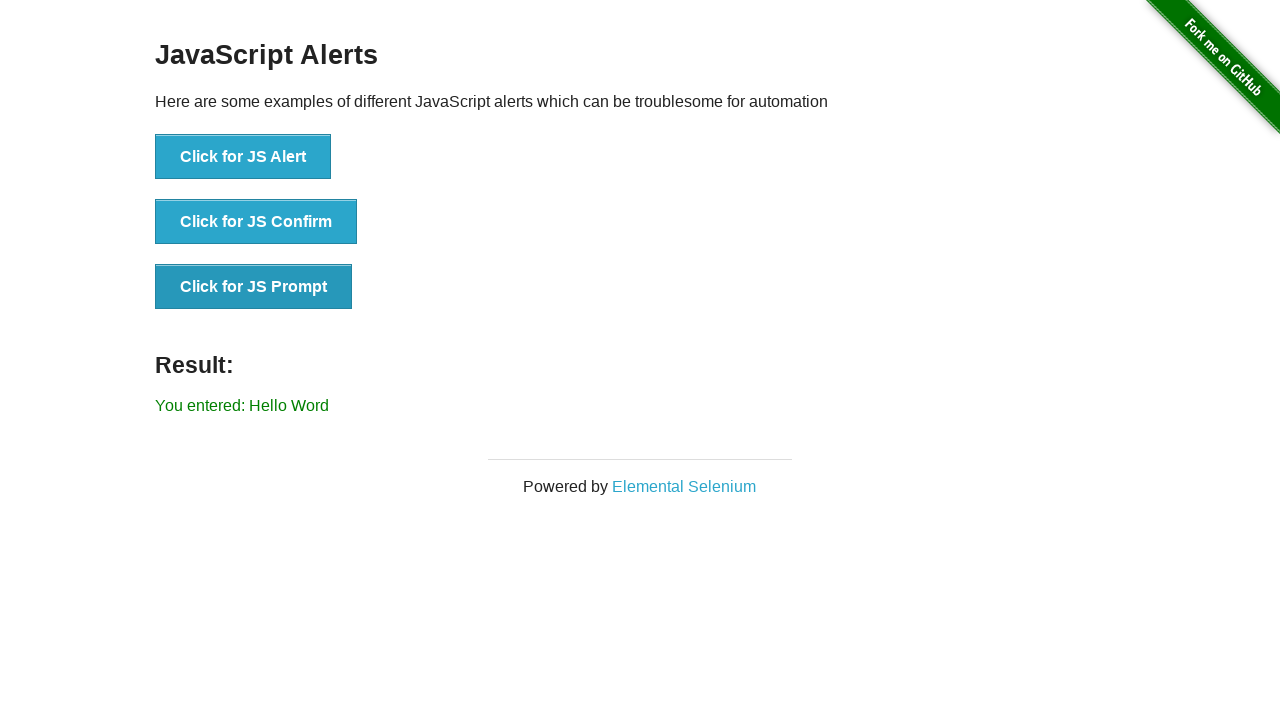

Result element appeared after prompt was accepted
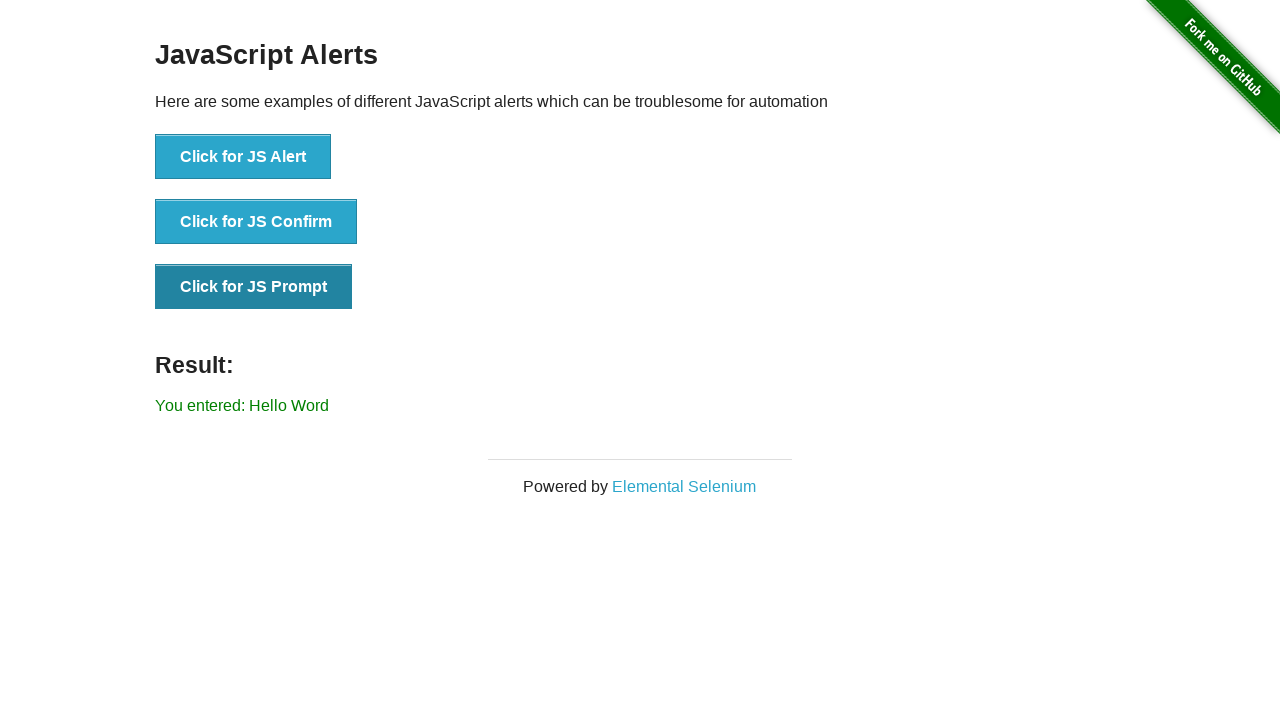

Verified result text matches expected 'You entered: Hello Word'
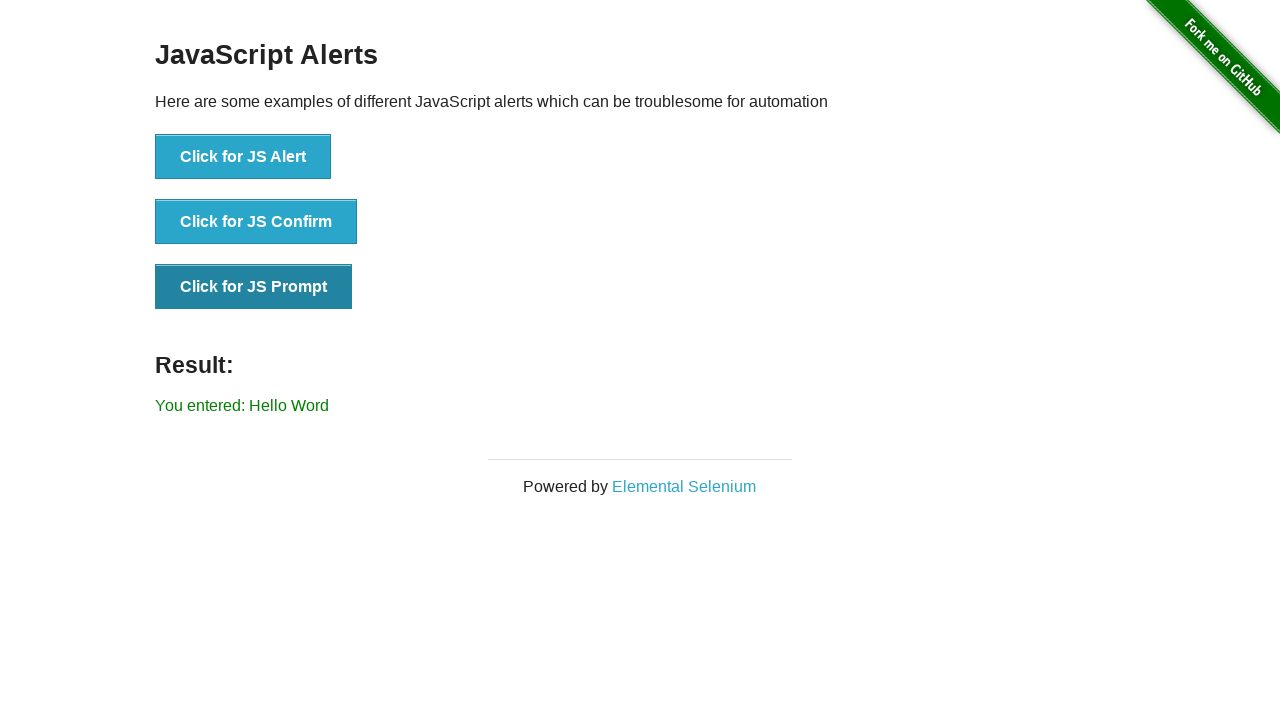

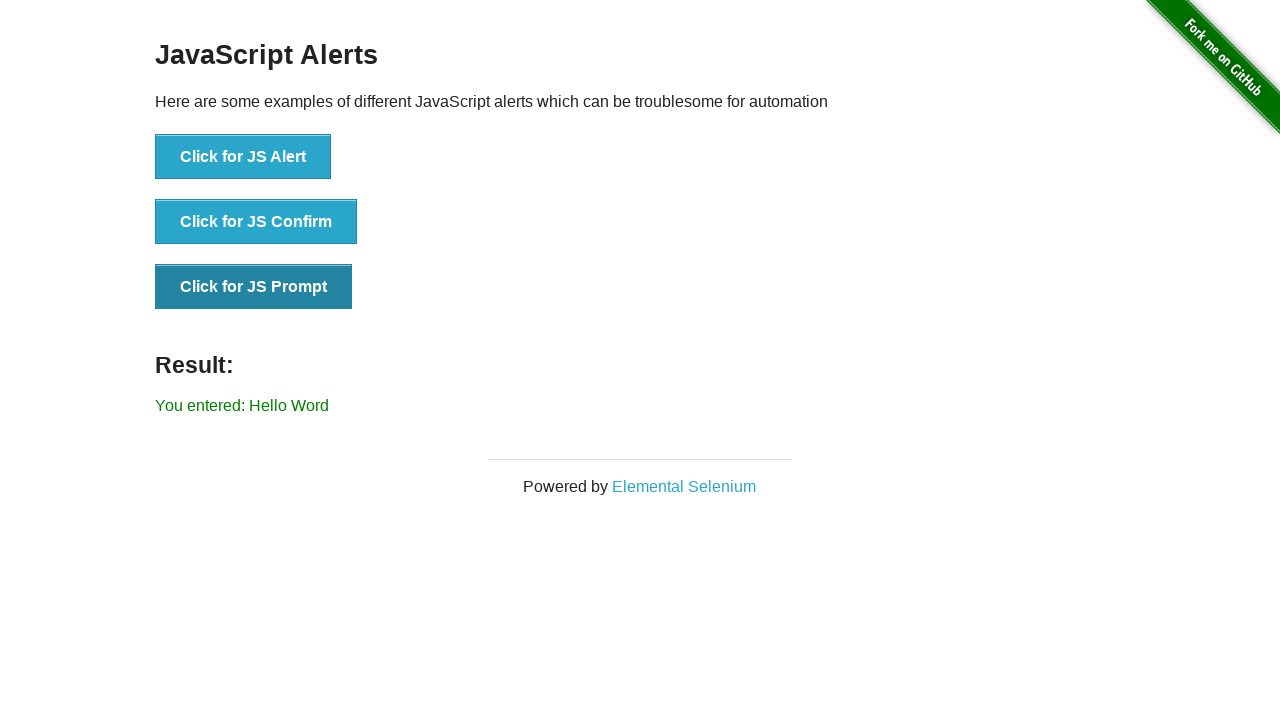